Tests the search functionality on Python.org by entering "pycon" as a search term, submitting the search, and verifying that results are found.

Starting URL: https://www.python.org

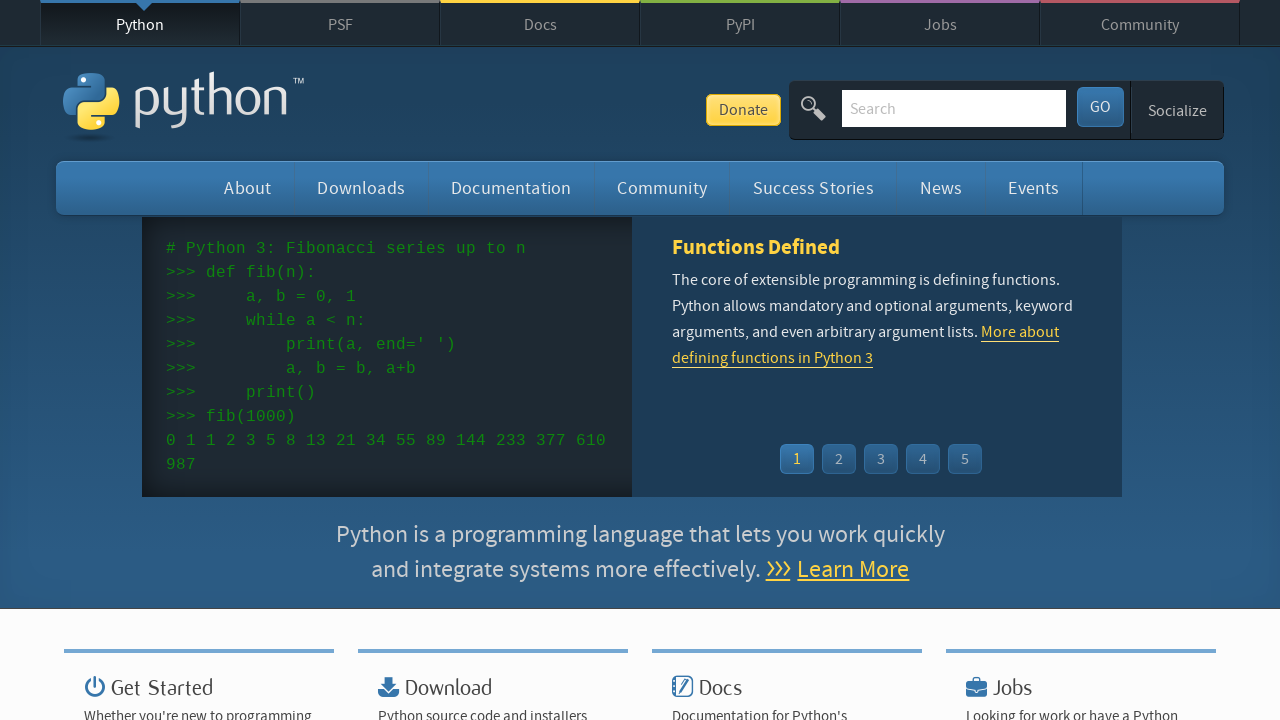

Verified 'Python' is in page title
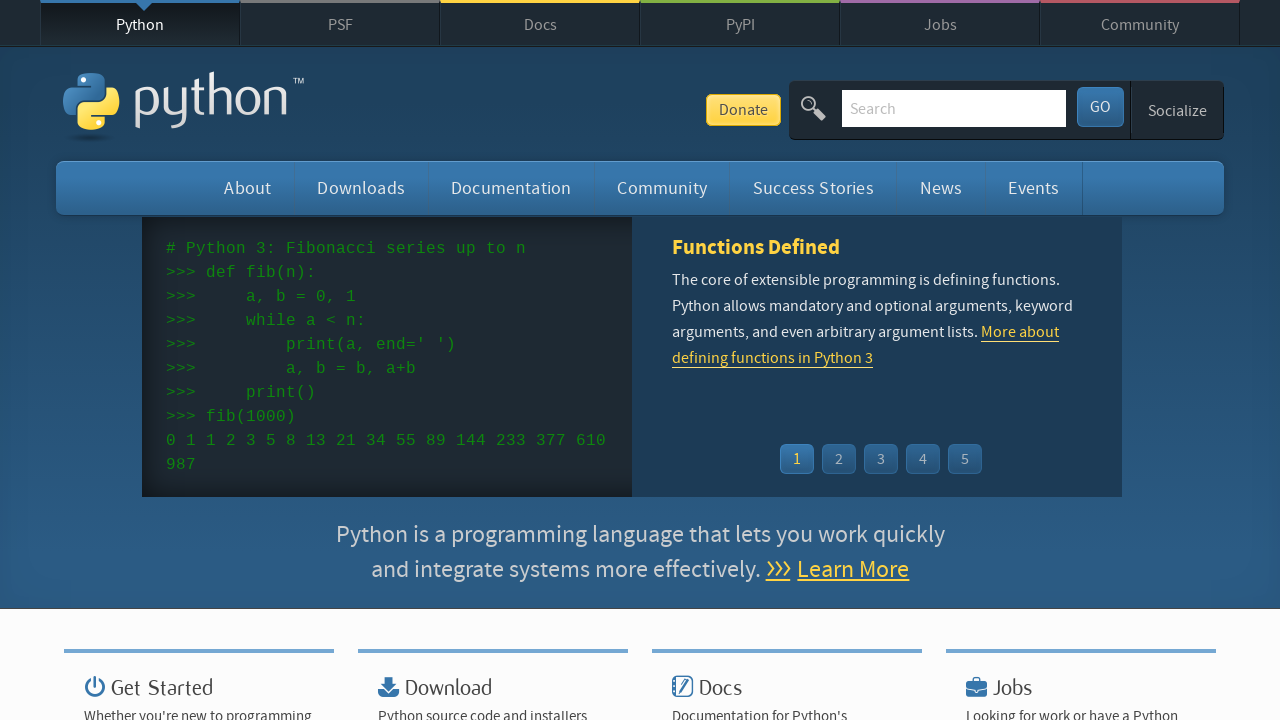

Filled search box with 'pycon' on input[name='q']
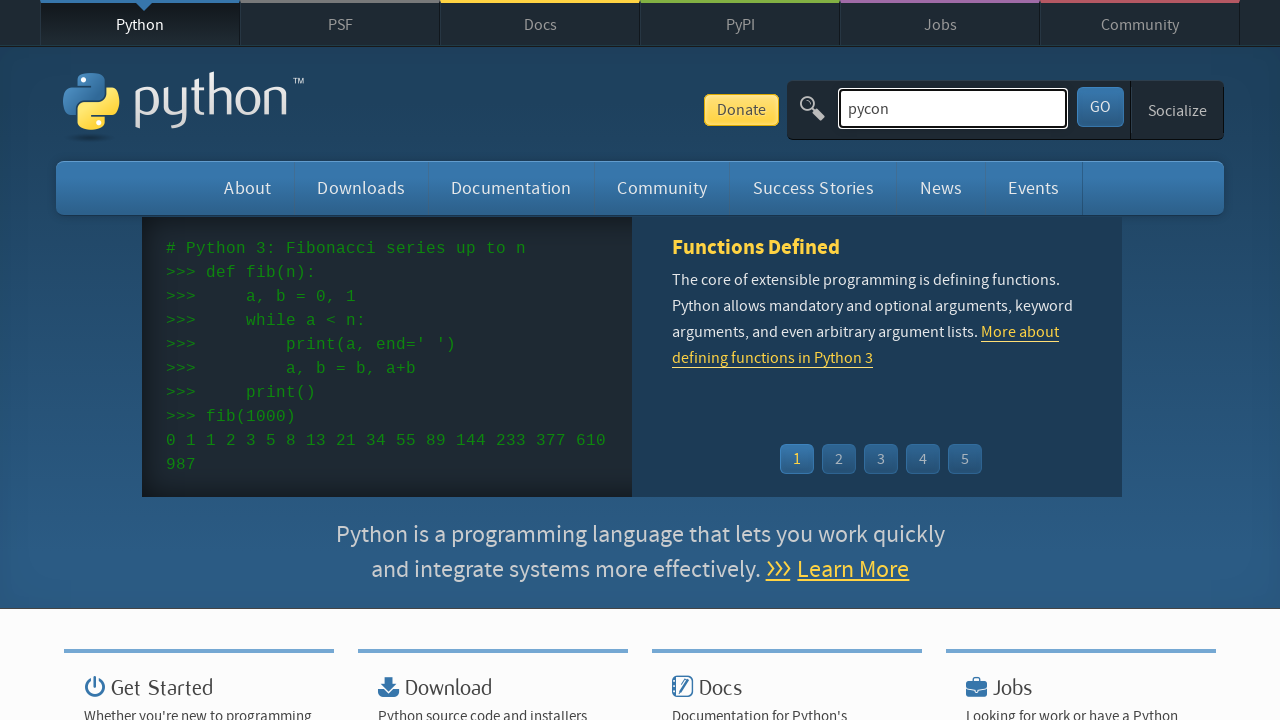

Pressed Enter to submit search for 'pycon' on input[name='q']
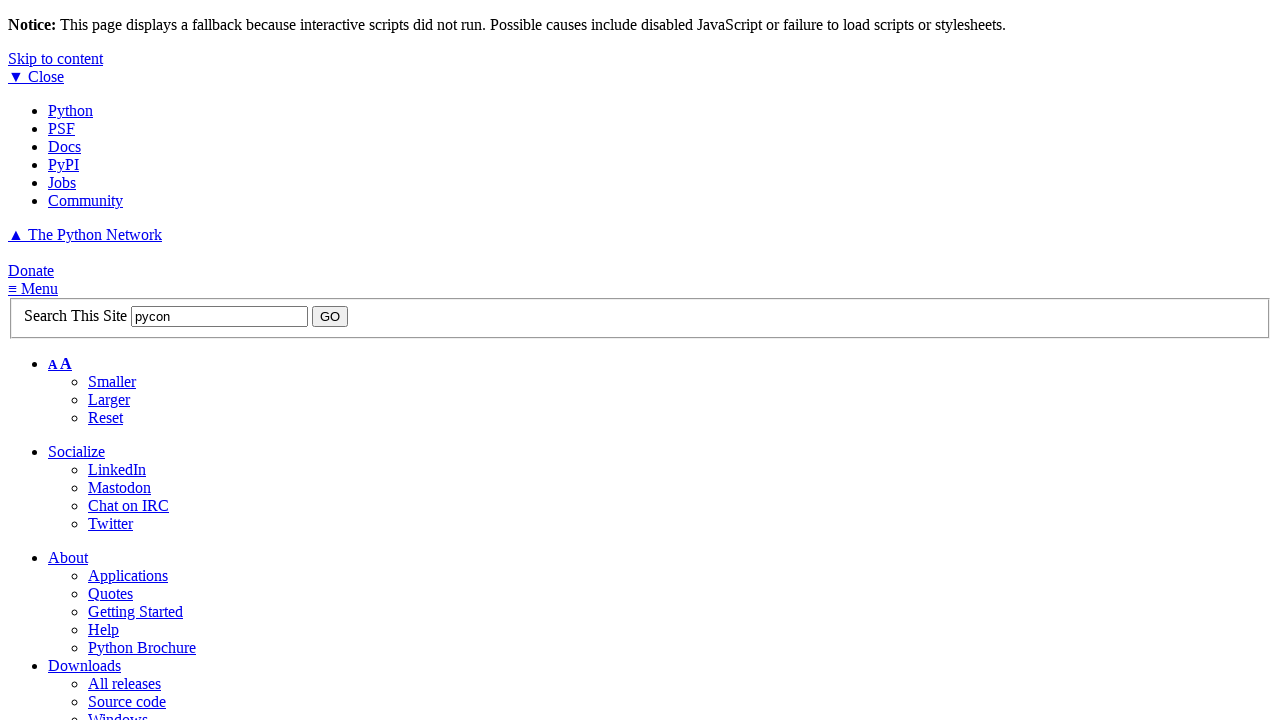

Search results page loaded
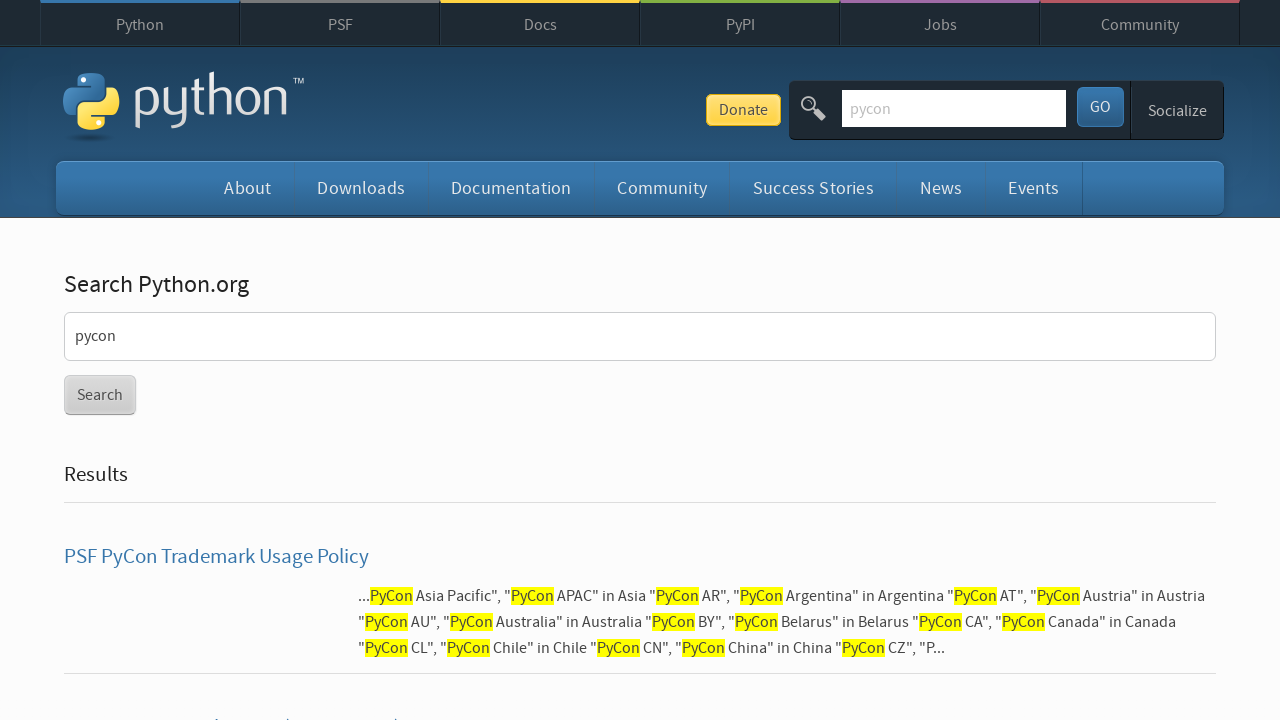

Verified search results were found (no 'No results found' message)
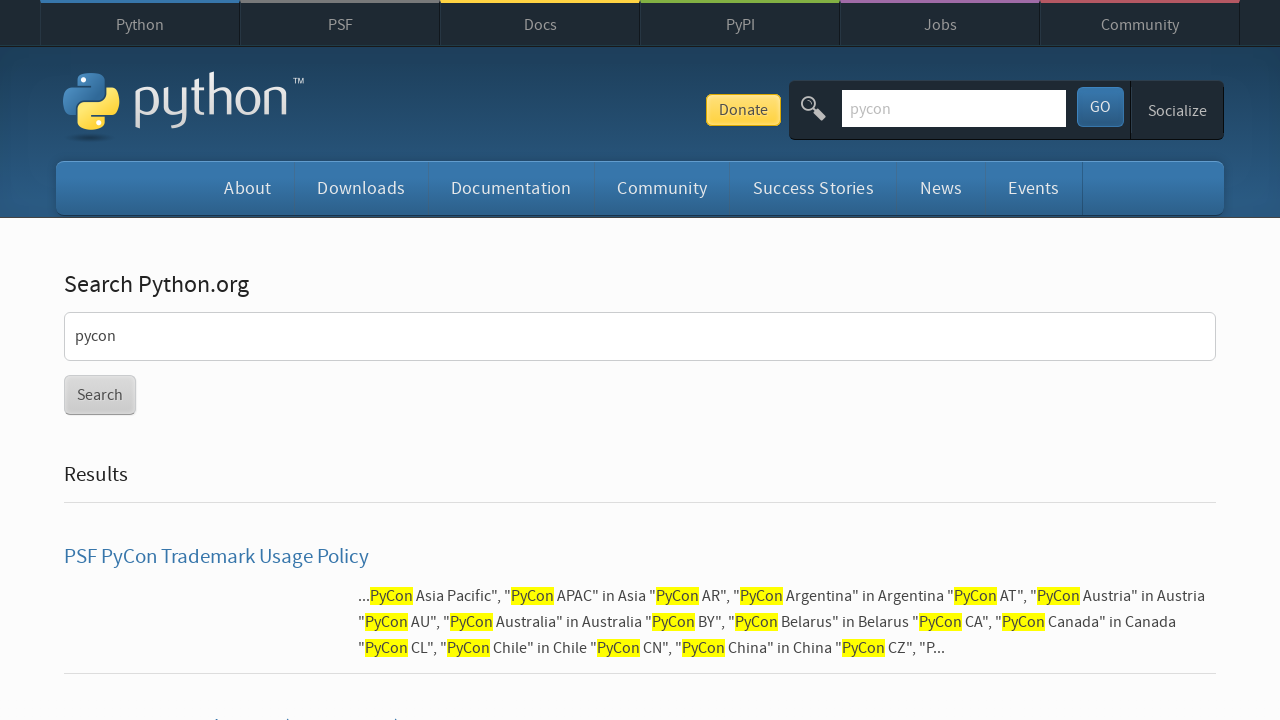

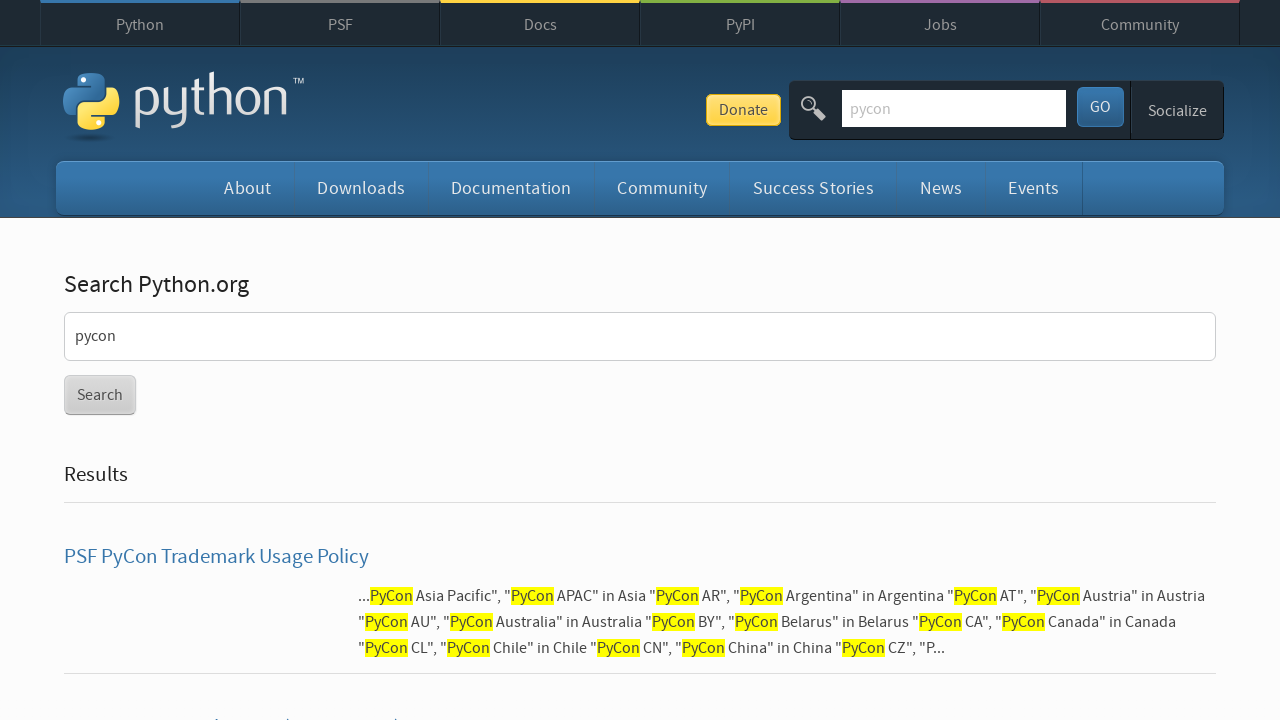